Tests dropdown selection functionality by selecting a currency option from a dropdown menu

Starting URL: https://rahulshettyacademy.com/dropdownsPractise/

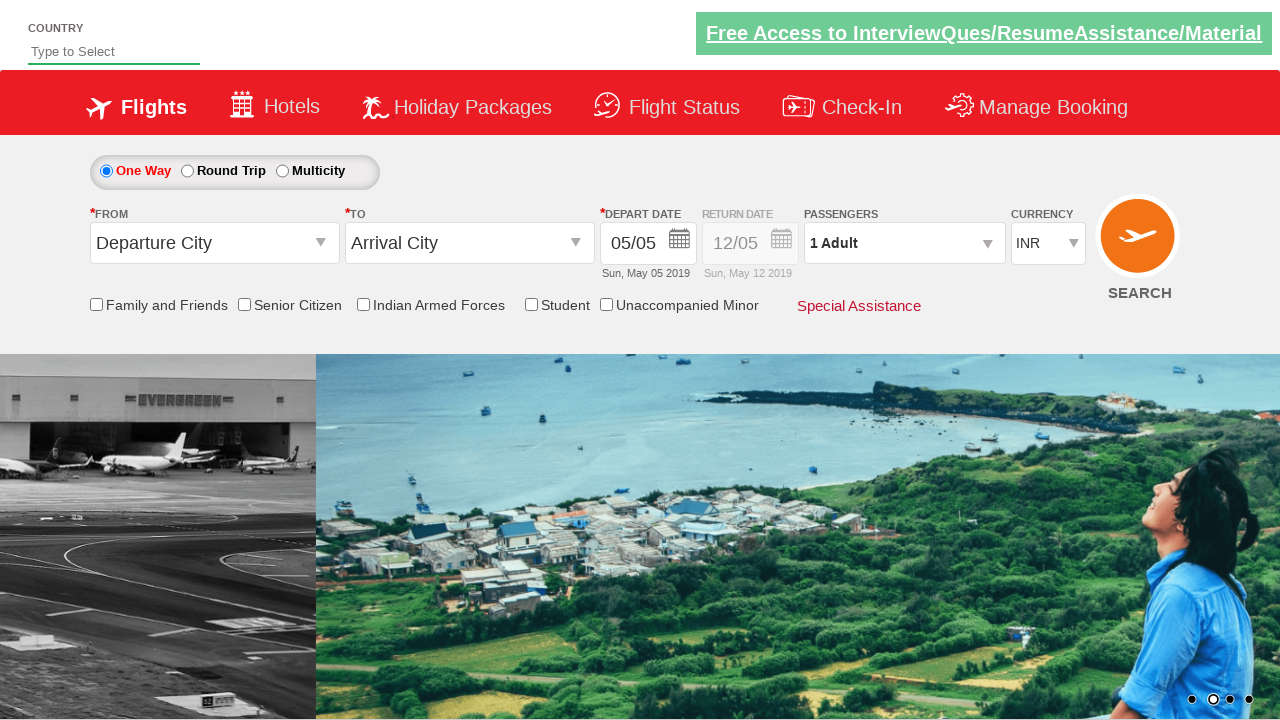

Selected USD currency option from dropdown by index 3 on #ctl00_mainContent_DropDownListCurrency
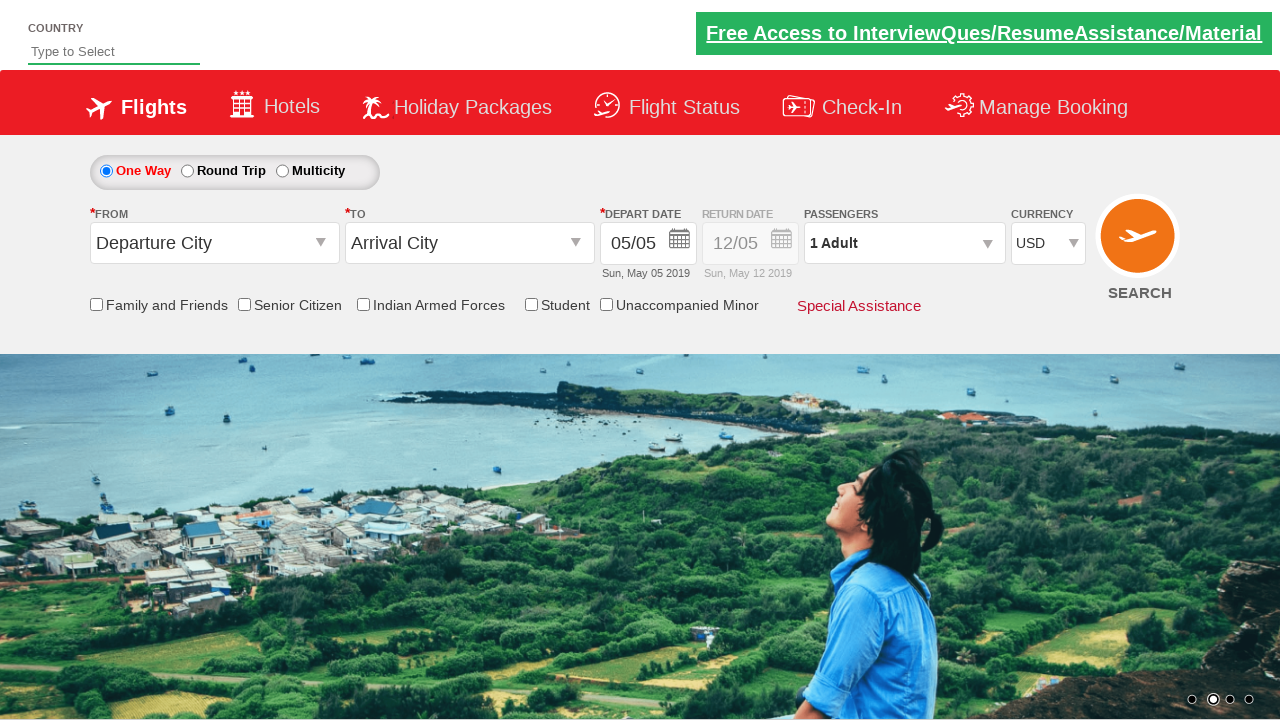

Retrieved selected currency value from dropdown
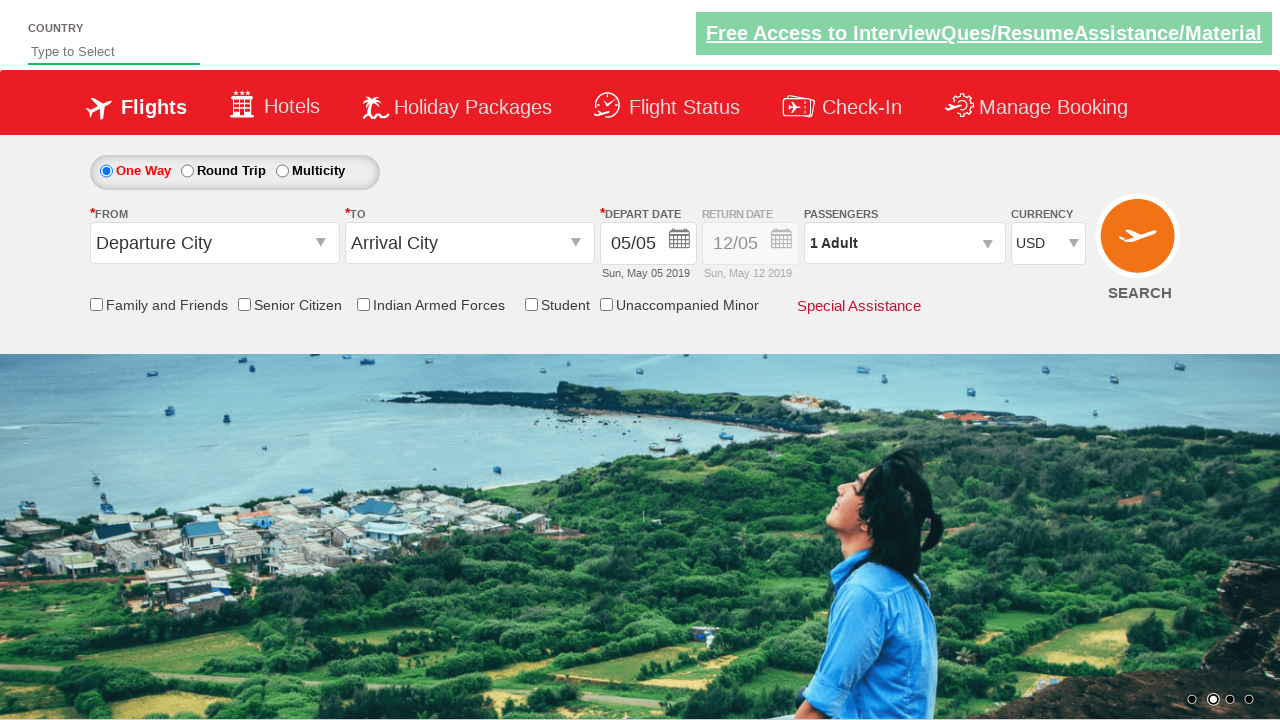

Verified that USD currency is correctly selected
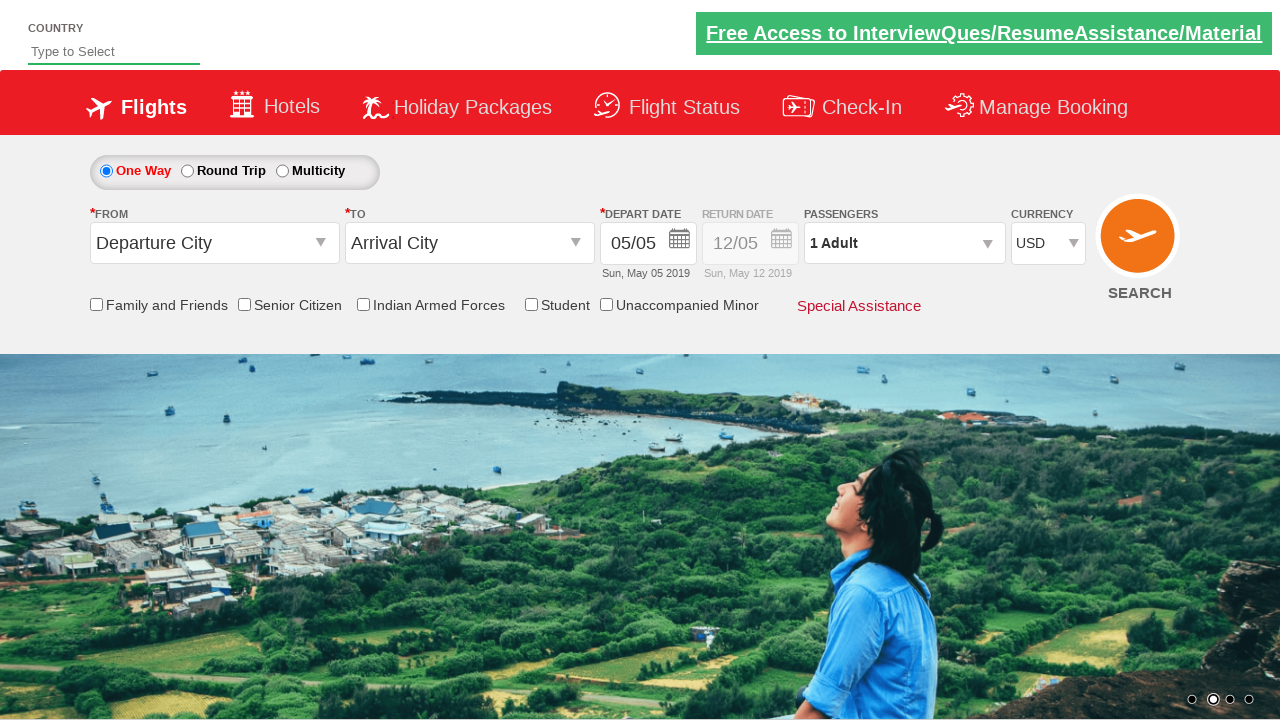

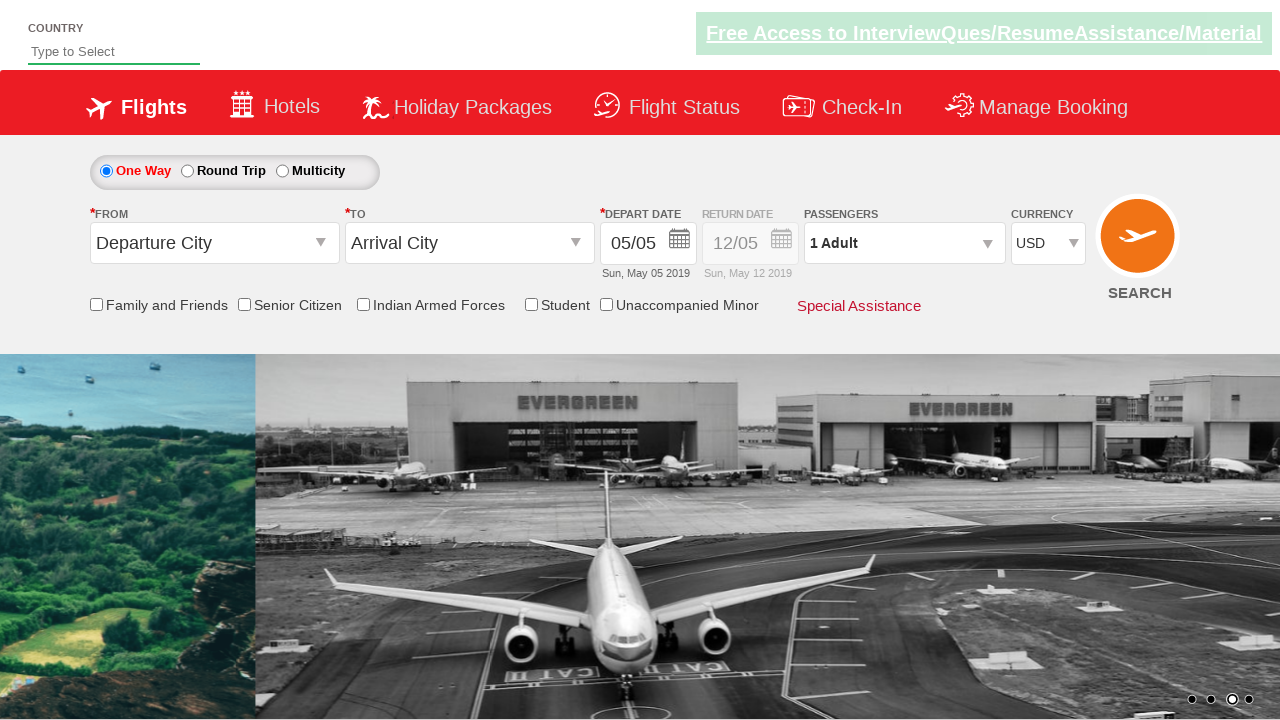